Verifies that the company branding logo is present on the OrangeHRM login page

Starting URL: https://opensource-demo.orangehrmlive.com/web/index.php/auth/login

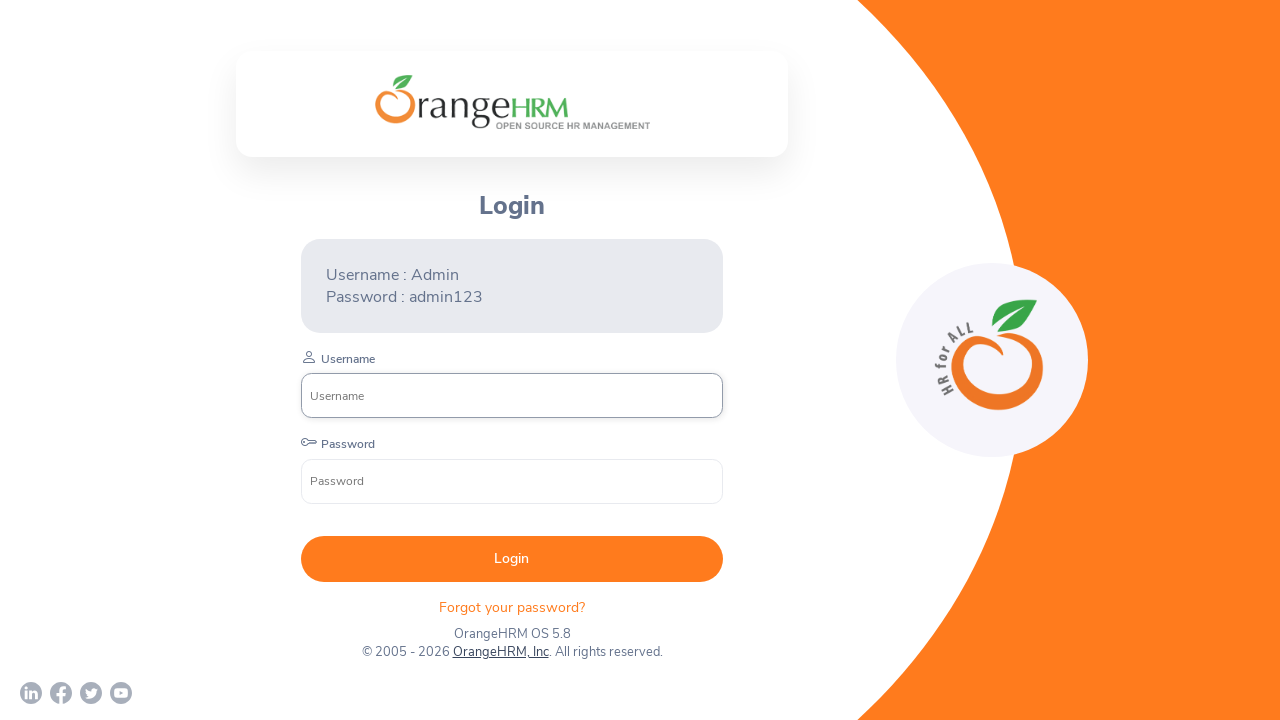

Navigated to OrangeHRM login page
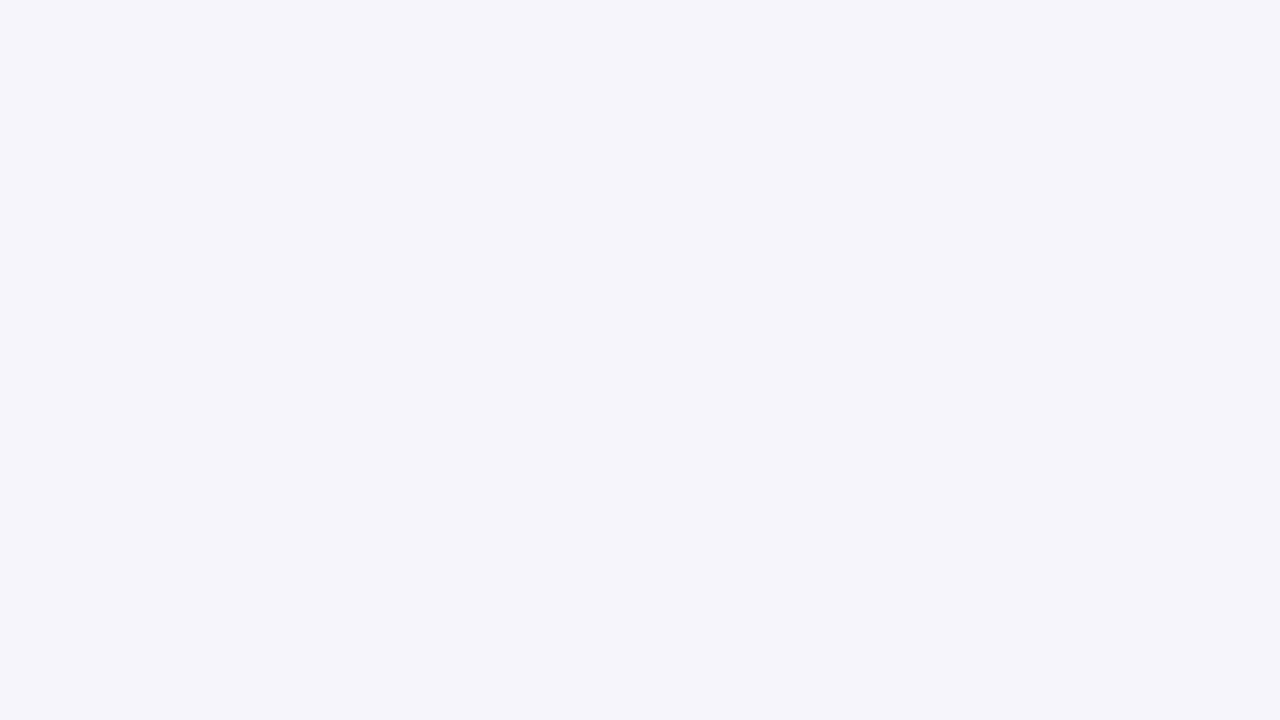

Company branding logo element loaded on login page
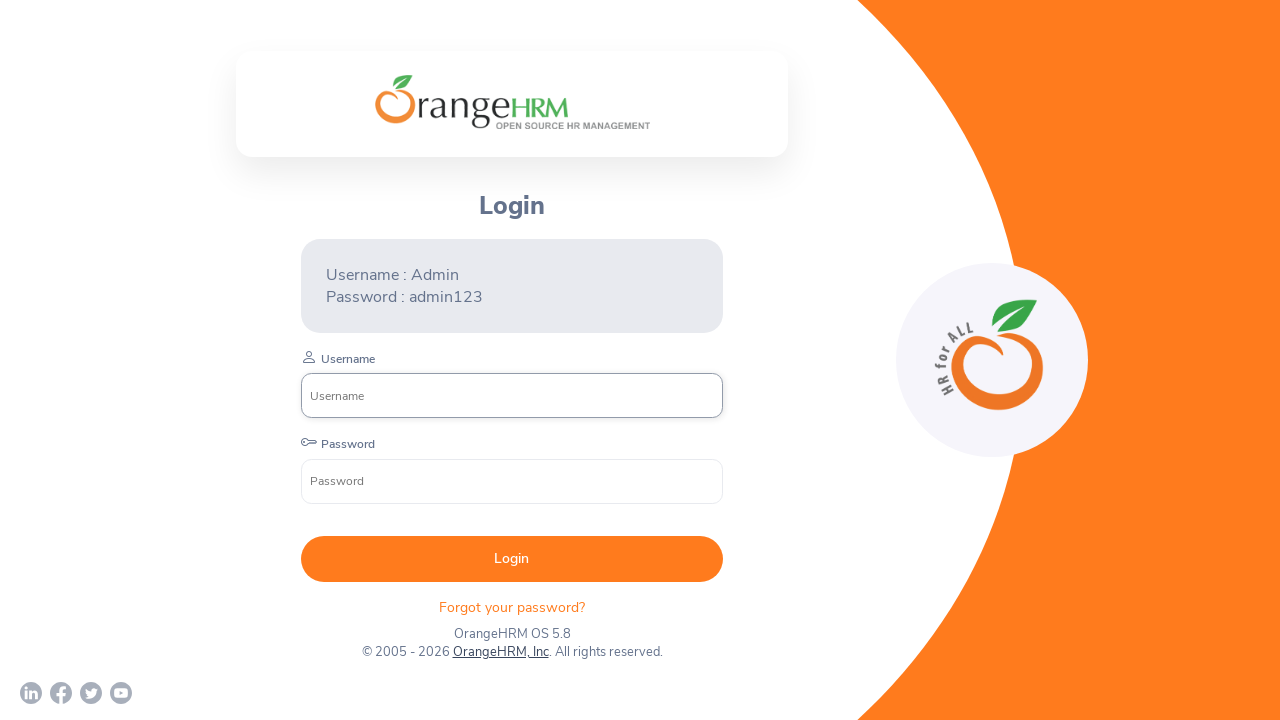

Verified that company branding logo is visible on the page
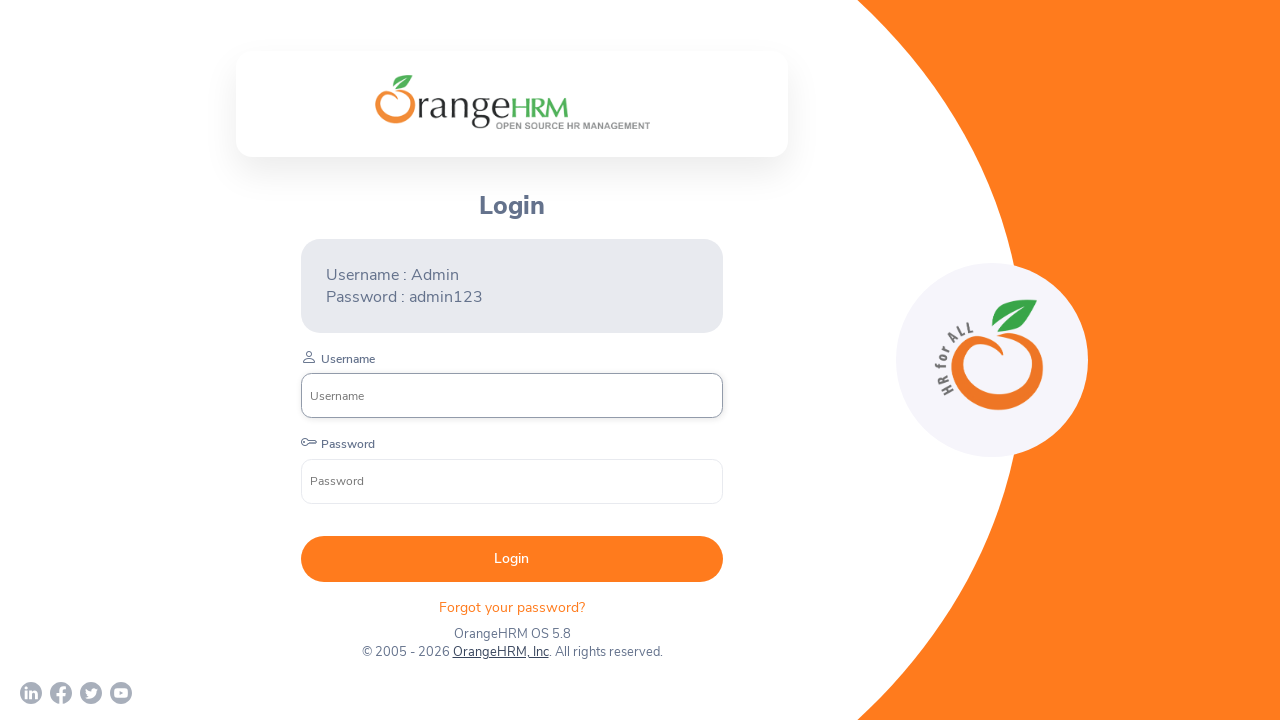

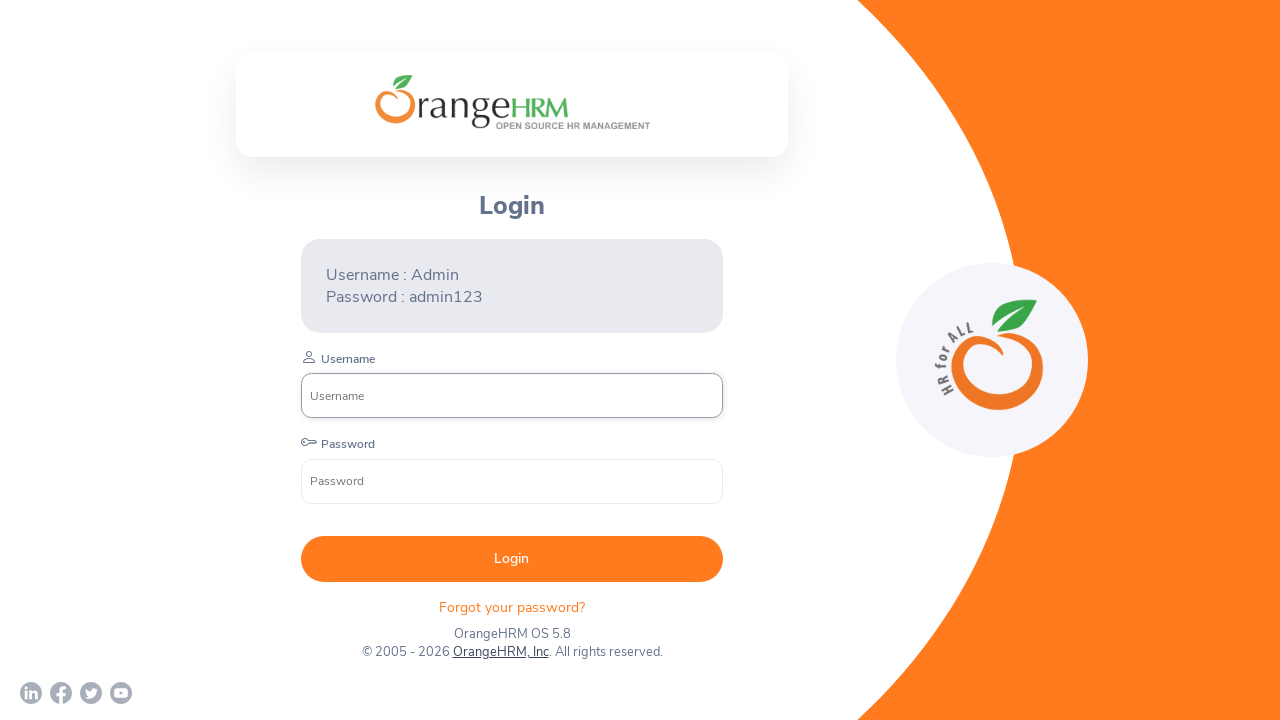